Tests form interactions including checkboxes, radio buttons, dropdown selection, text input, and button clicks on a practice Angular form, then navigates to shop and adds a product to cart.

Starting URL: https://rahulshettyacademy.com/angularpractice/

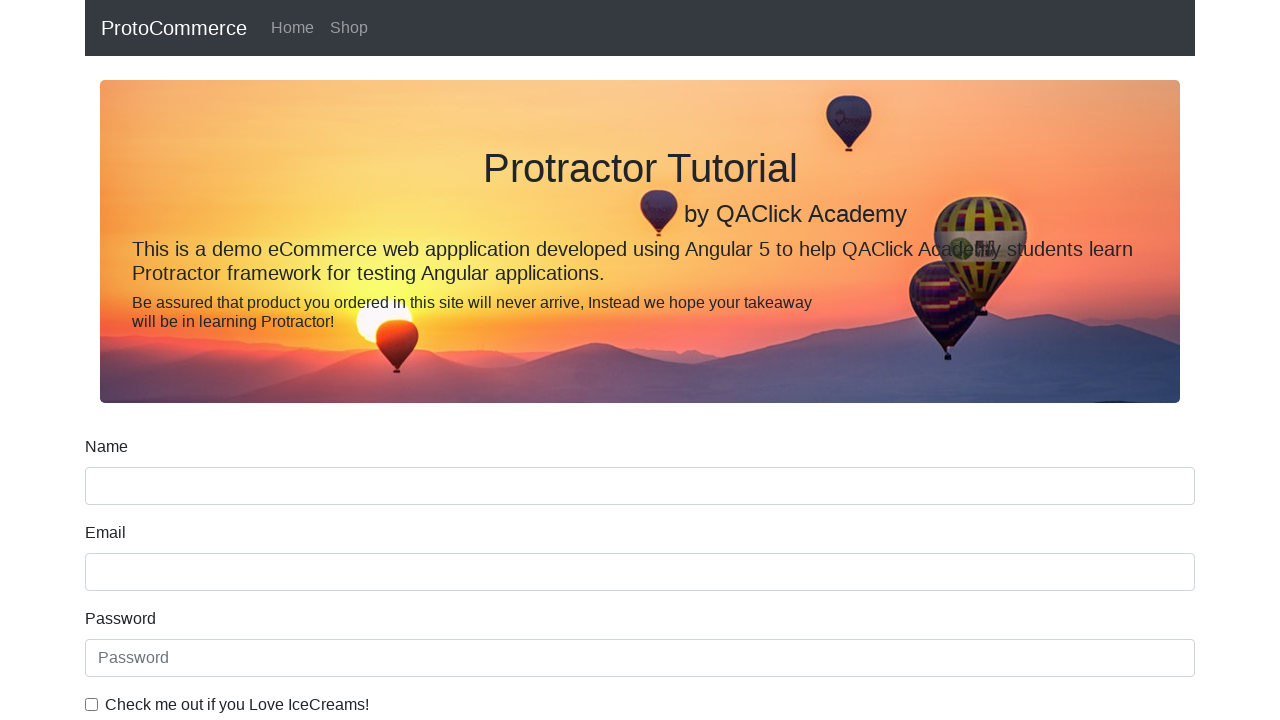

Clicked ice cream checkbox at (92, 704) on internal:label="Check me out if you Love IceCreams!"i
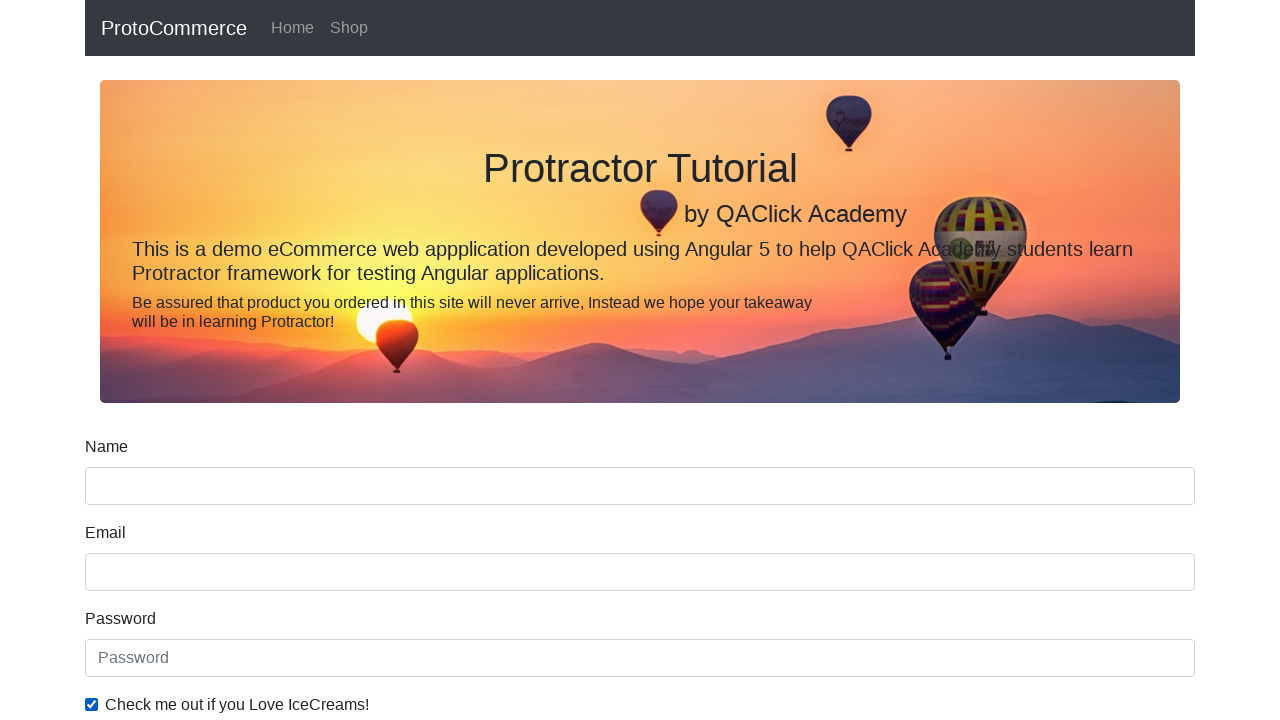

Selected 'Employed' radio button at (326, 360) on internal:label="Employed"i
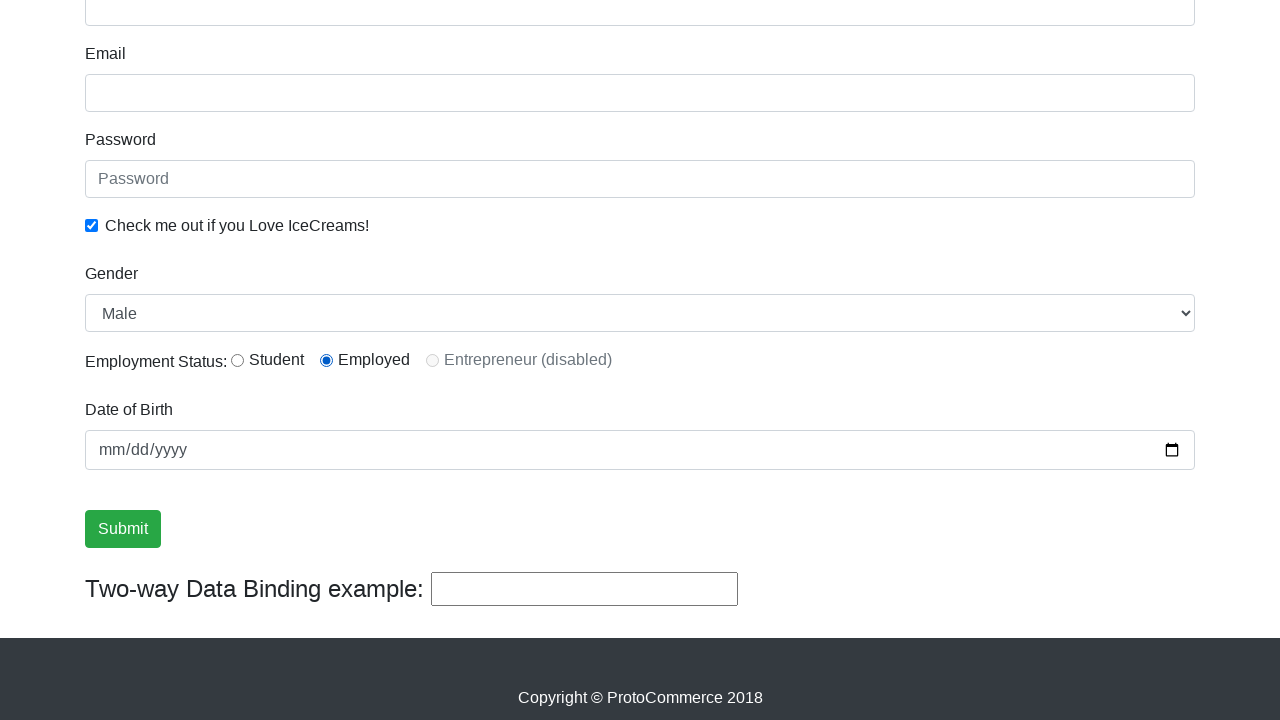

Selected 'Female' from Gender dropdown on internal:label="Gender"i
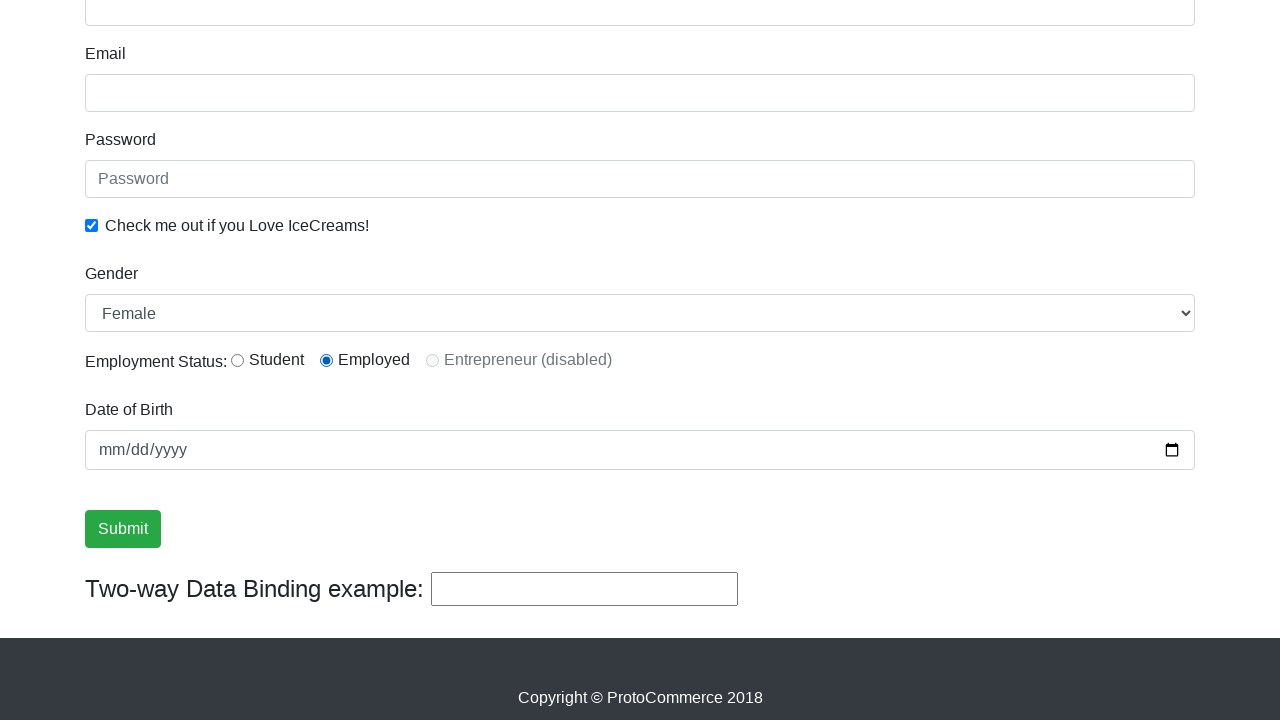

Entered password 'abc123' with 150ms delay on internal:attr=[placeholder="Password"i]
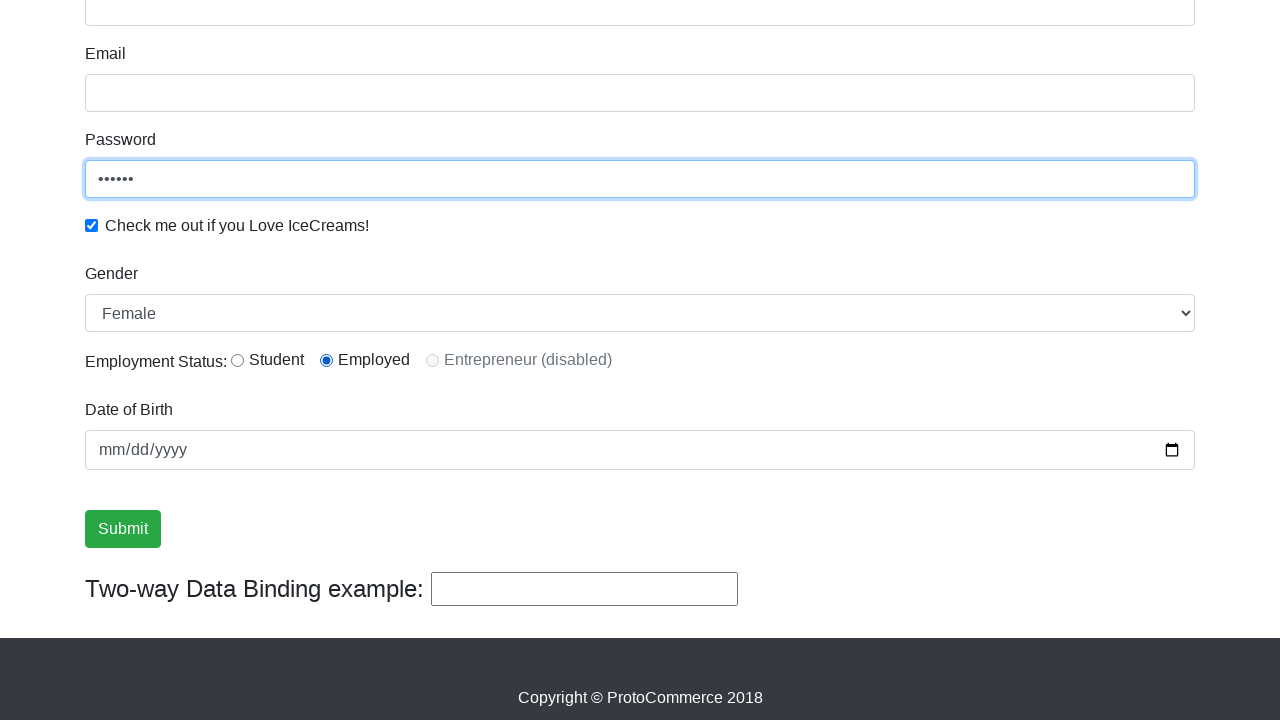

Clicked Submit button at (123, 529) on internal:role=button[name="Submit"i]
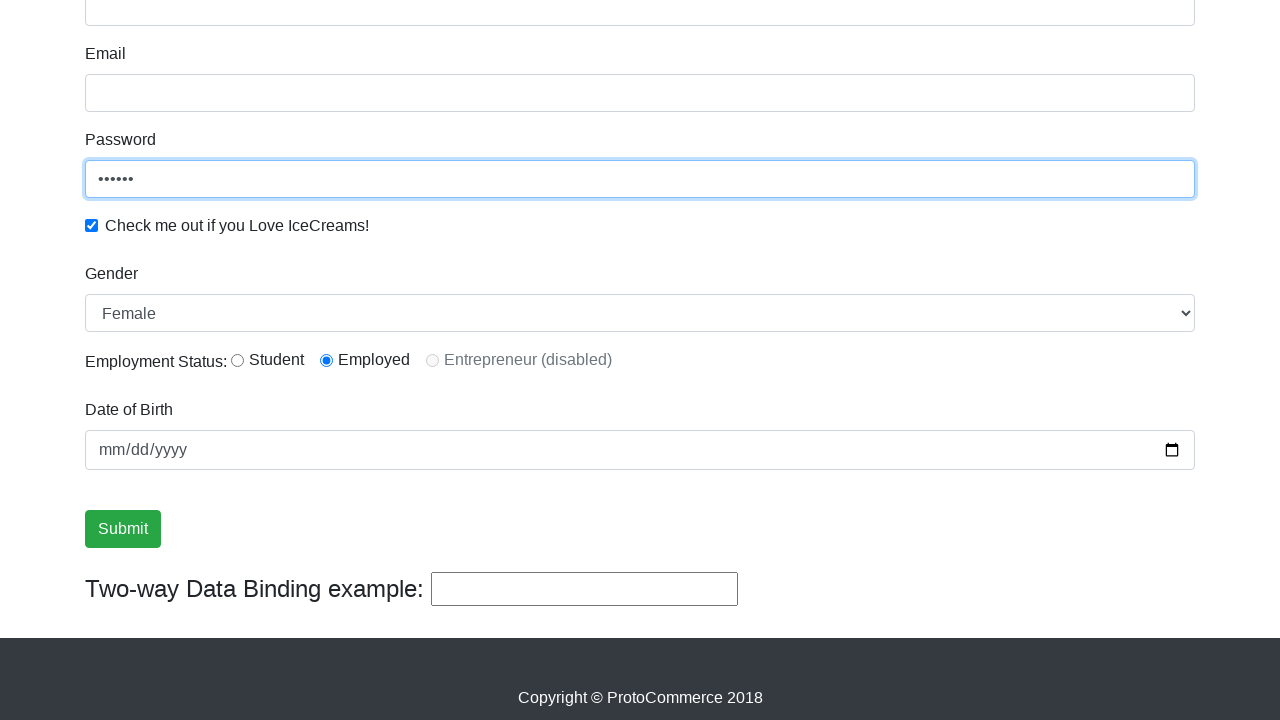

Form submission success message appeared
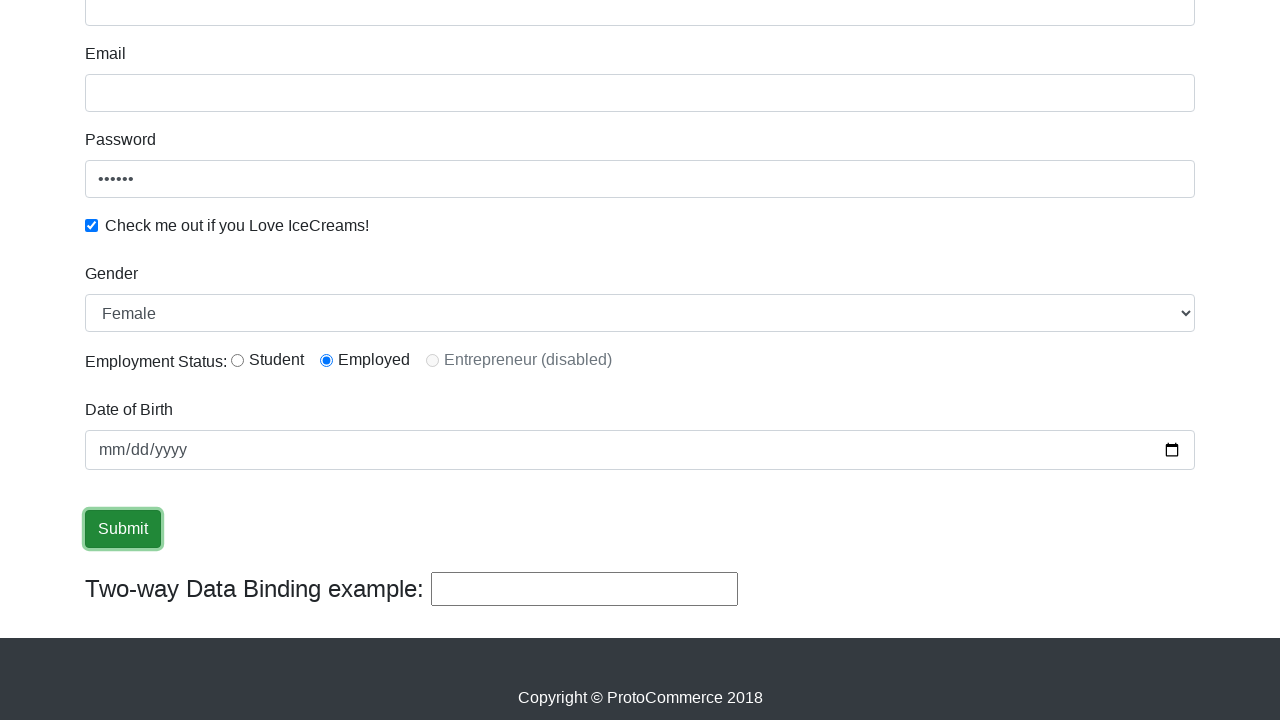

Clicked Shop link to navigate to shop page at (349, 28) on internal:role=link[name="Shop"i]
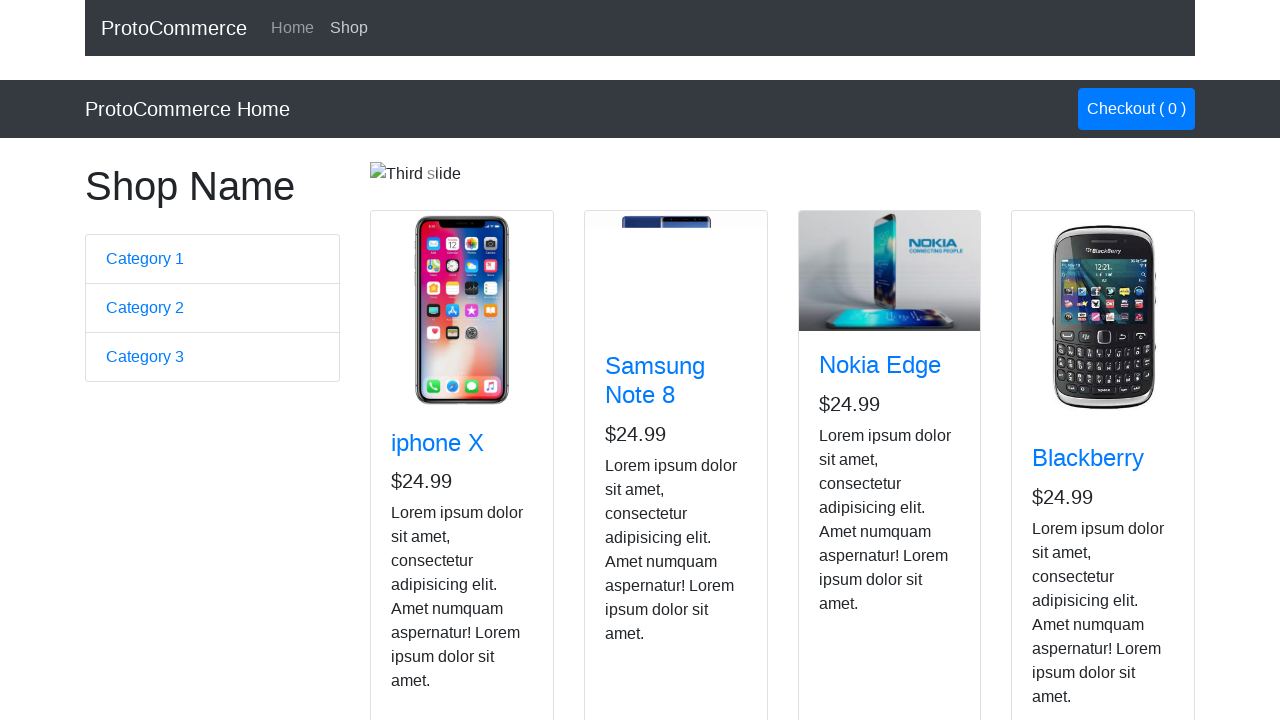

Clicked Add to Cart button for Nokia Edge product at (854, 528) on app-card >> internal:has-text="Nokia Edge"i >> internal:role=button
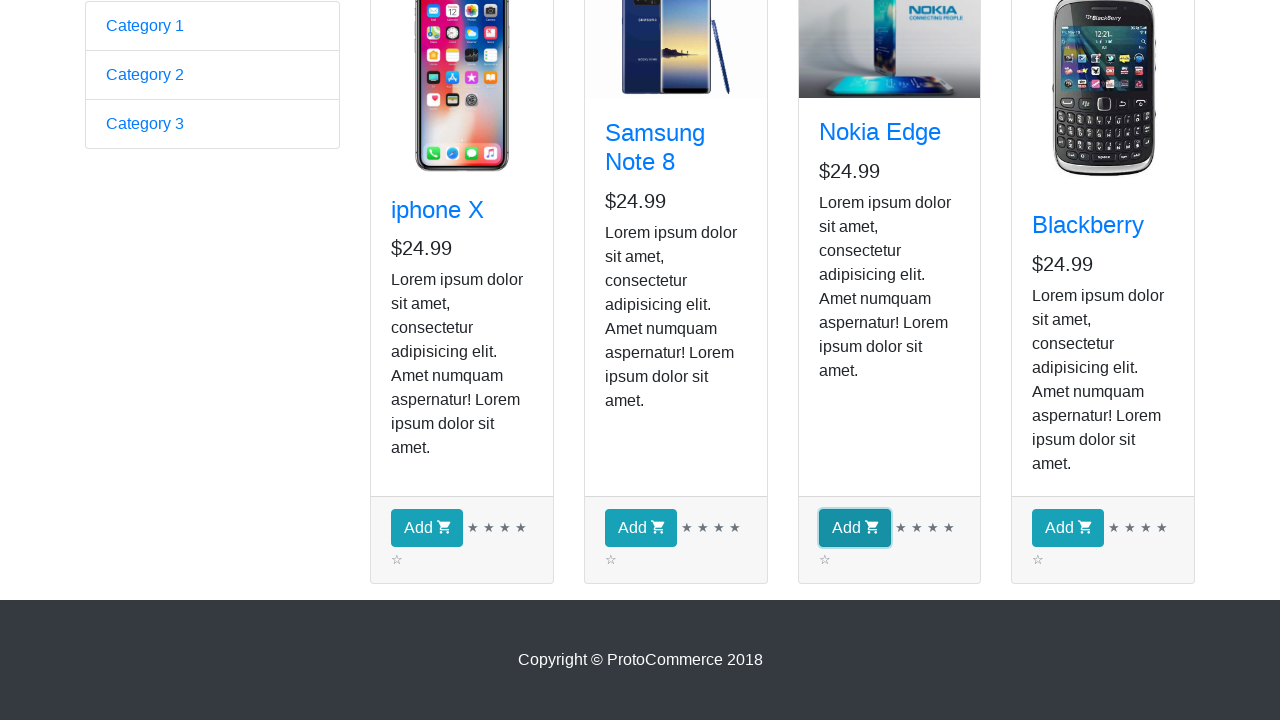

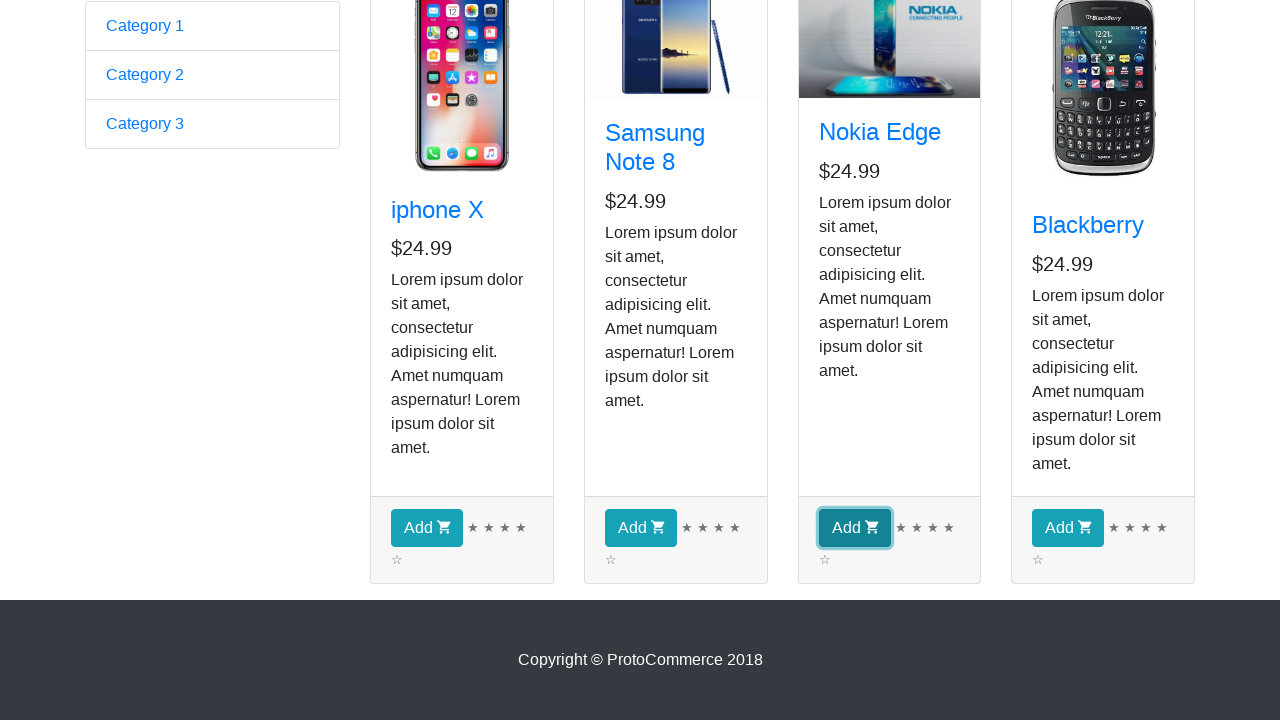